Tests navigation to the Computers section by clicking the Computers menu item

Starting URL: https://demo.nopcommerce.com/

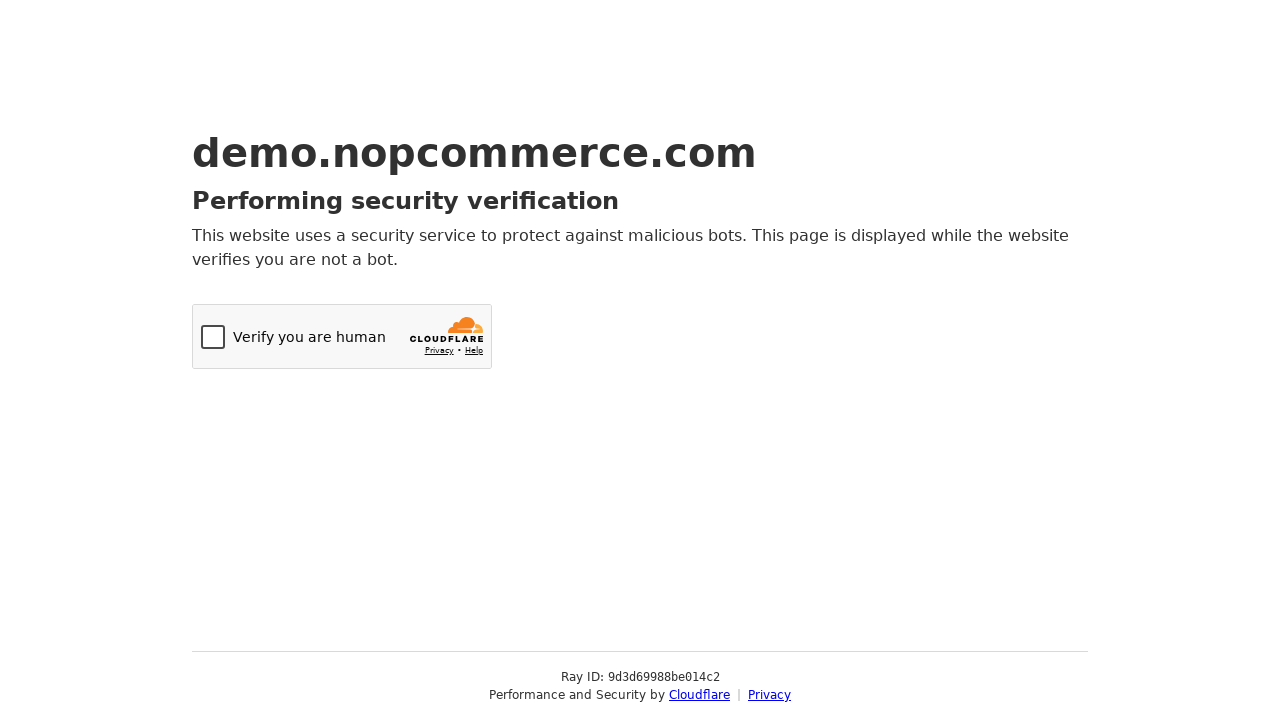

Navigated to https://naveenautomationlabs.com/opencart/
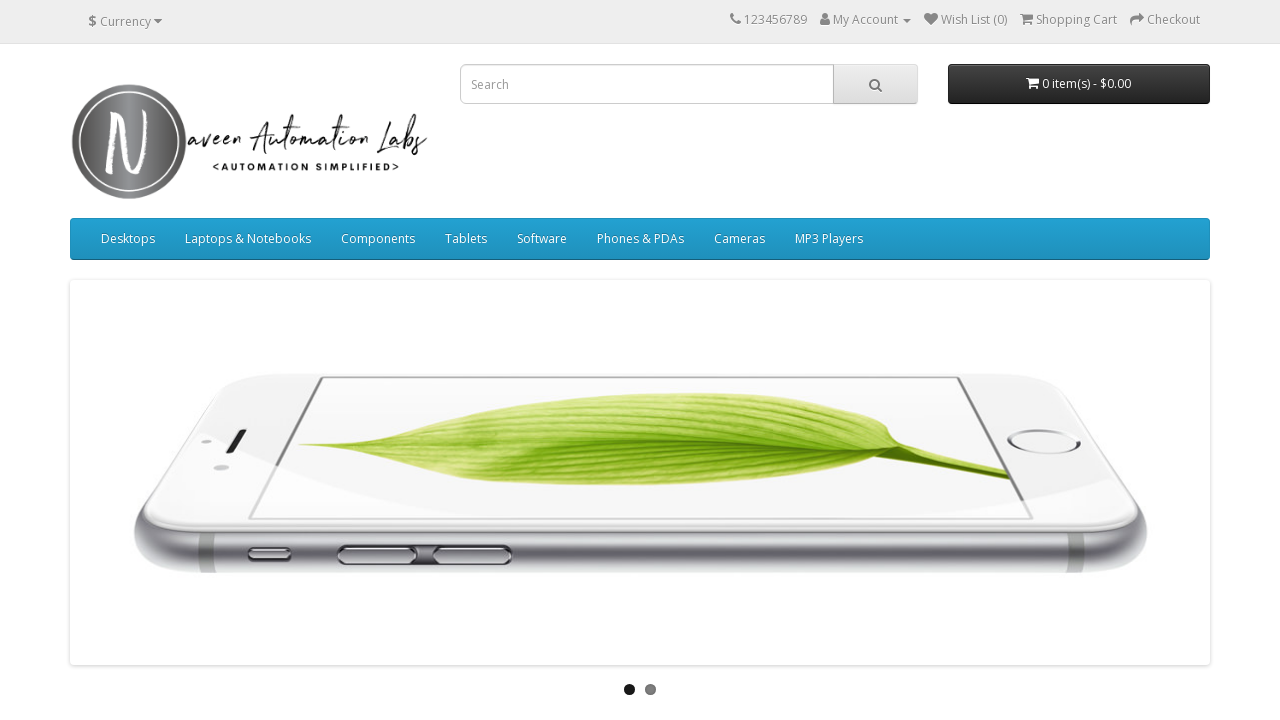

Retrieved page title: 'Your Store'
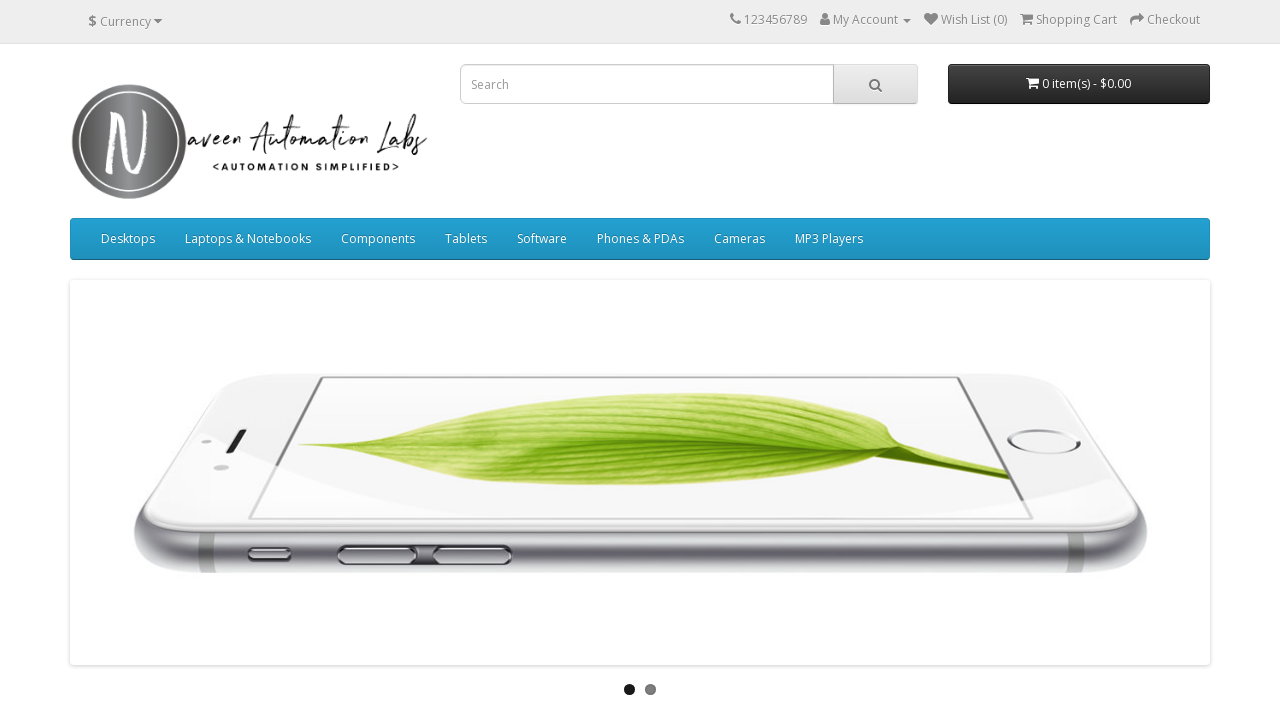

Verified page title matches expected value 'Your Store'
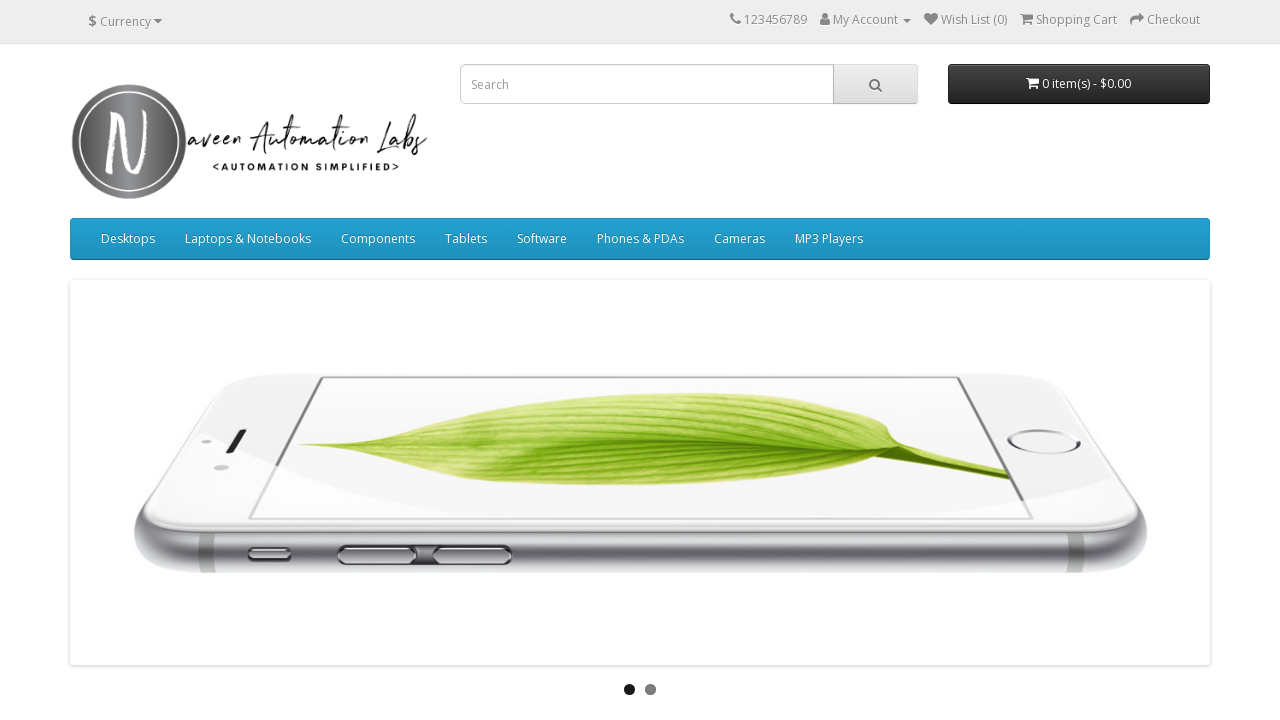

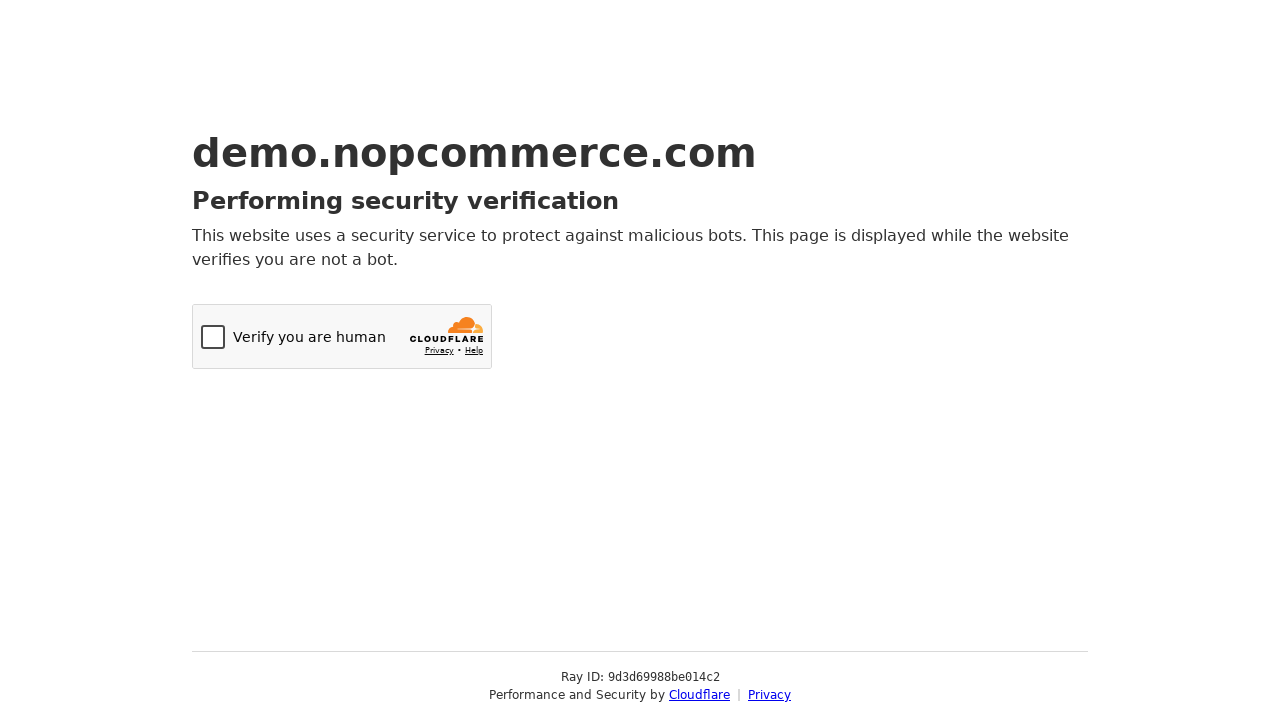